Tests the complete flight booking flow on BlazeDemo - selecting departure and destination cities, choosing a flight, filling in passenger and payment details, and completing the purchase.

Starting URL: https://www.blazedemo.com/

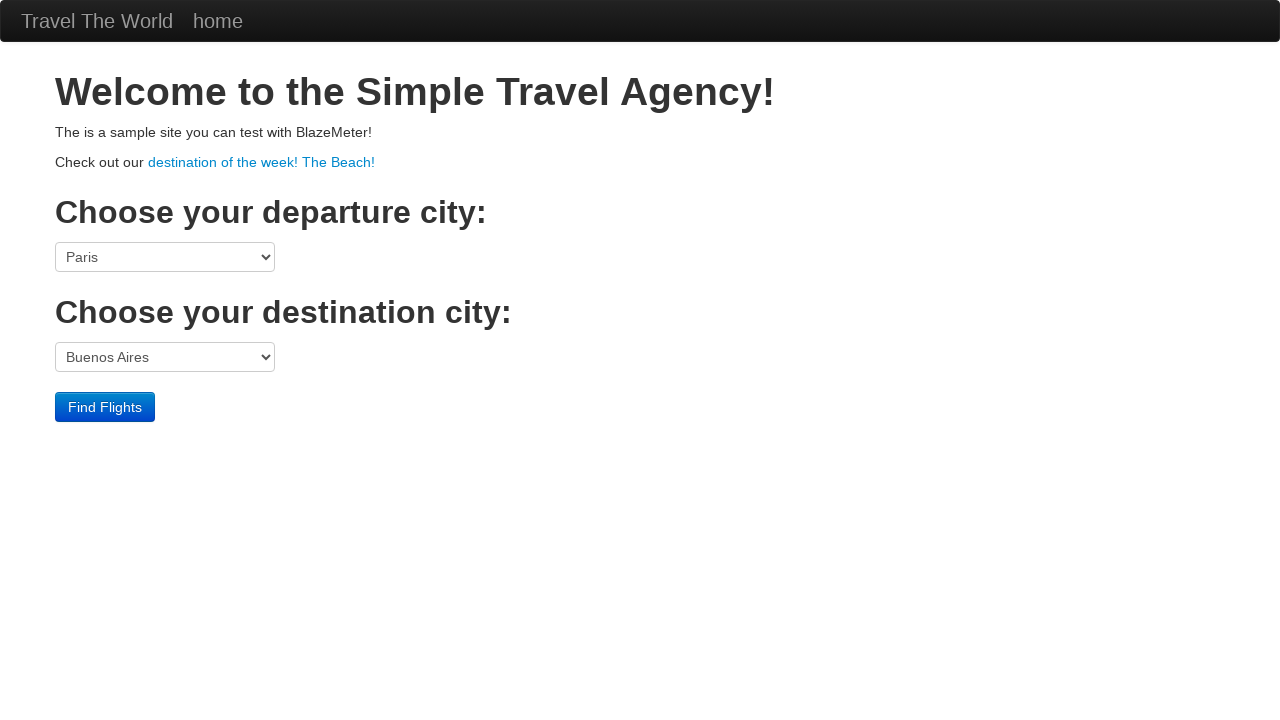

Clicked departure city dropdown at (165, 257) on select[name='fromPort']
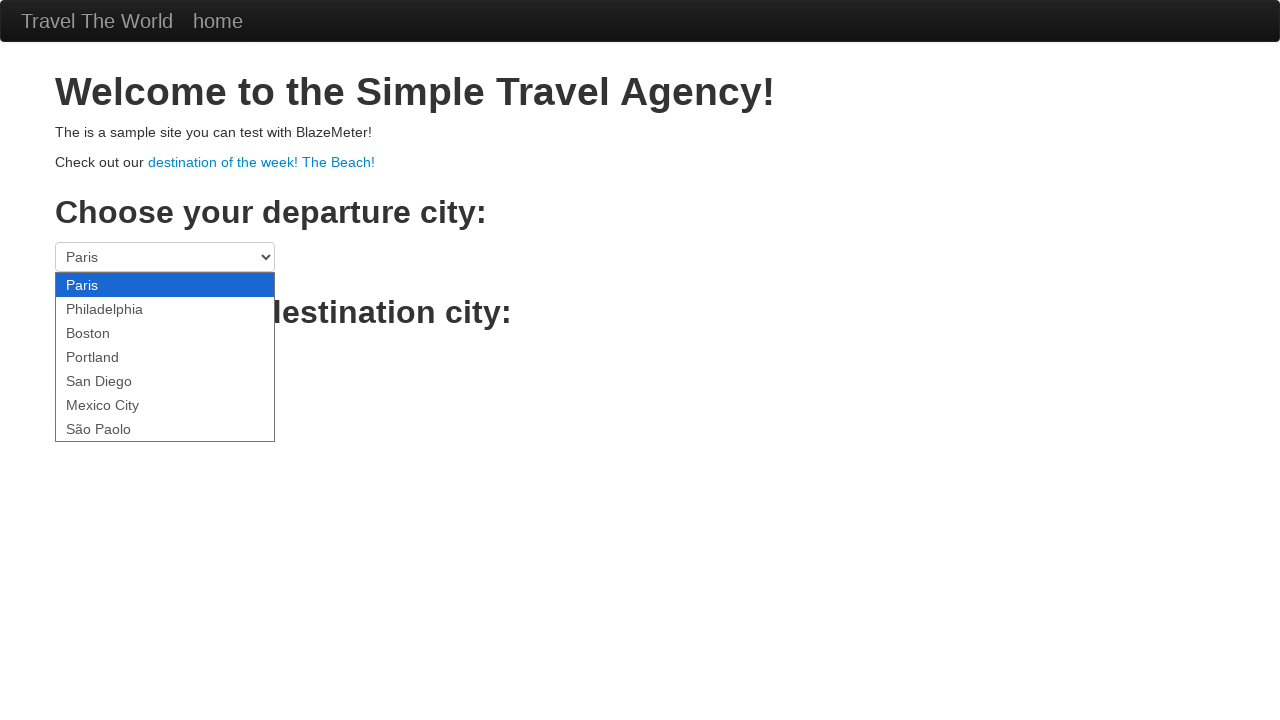

Selected São Paolo as departure city on select[name='fromPort']
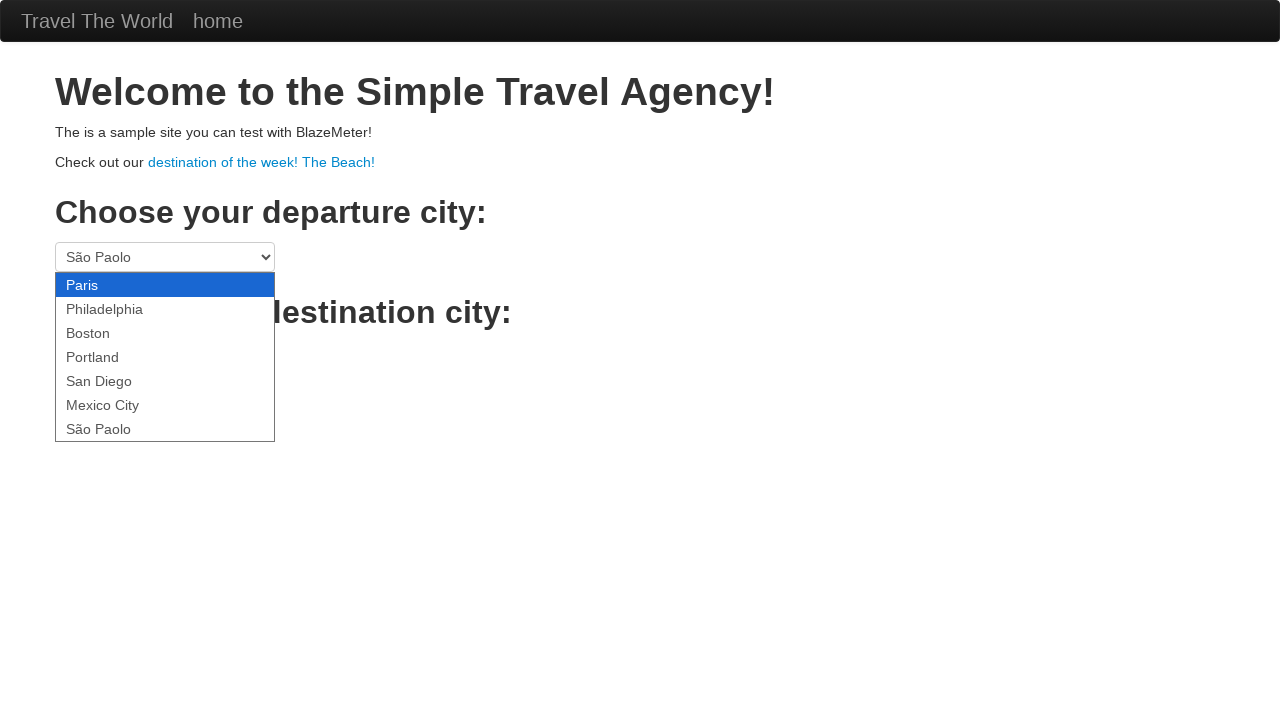

Clicked destination city dropdown at (165, 357) on select[name='toPort']
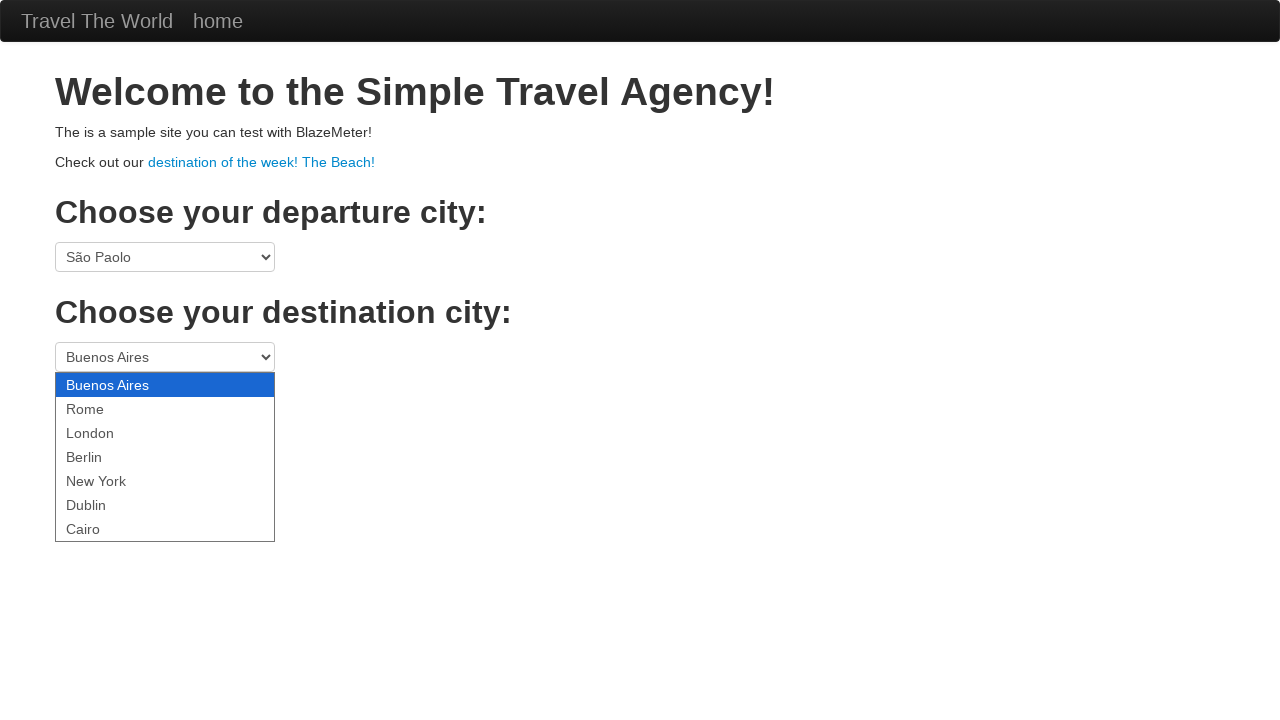

Selected Berlin as destination city on select[name='toPort']
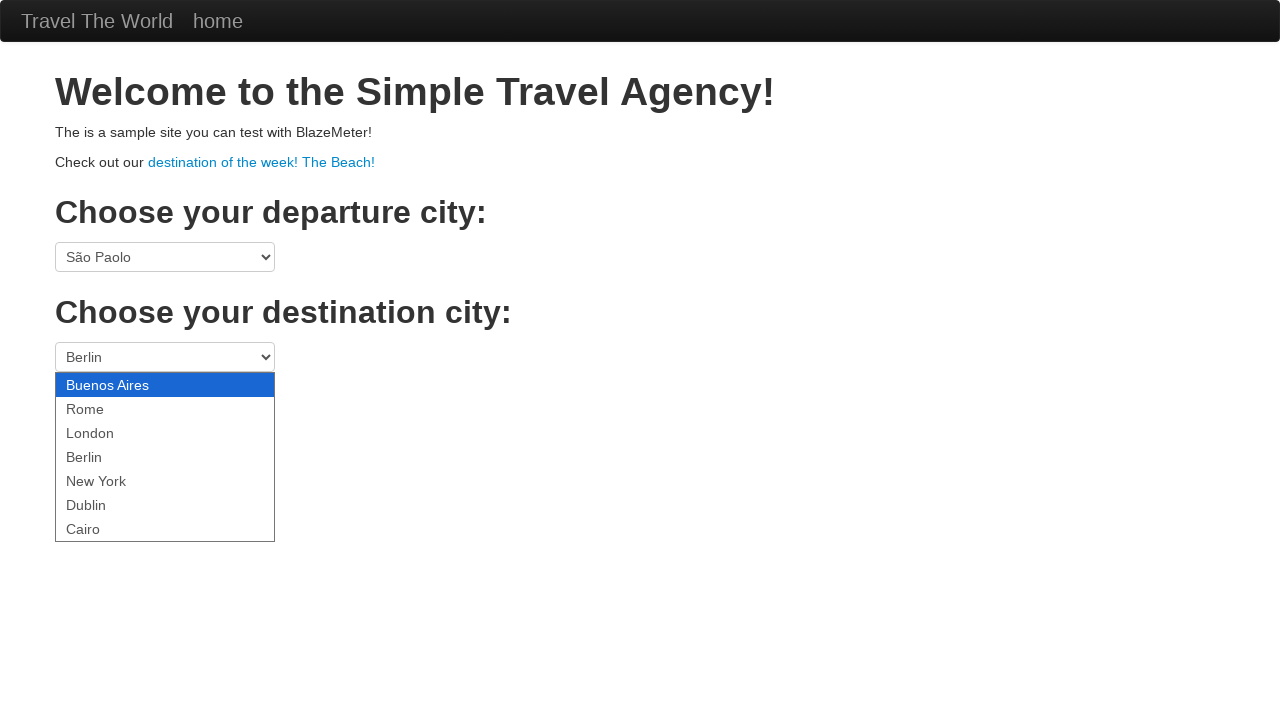

Clicked Find Flights button at (105, 407) on .btn-primary
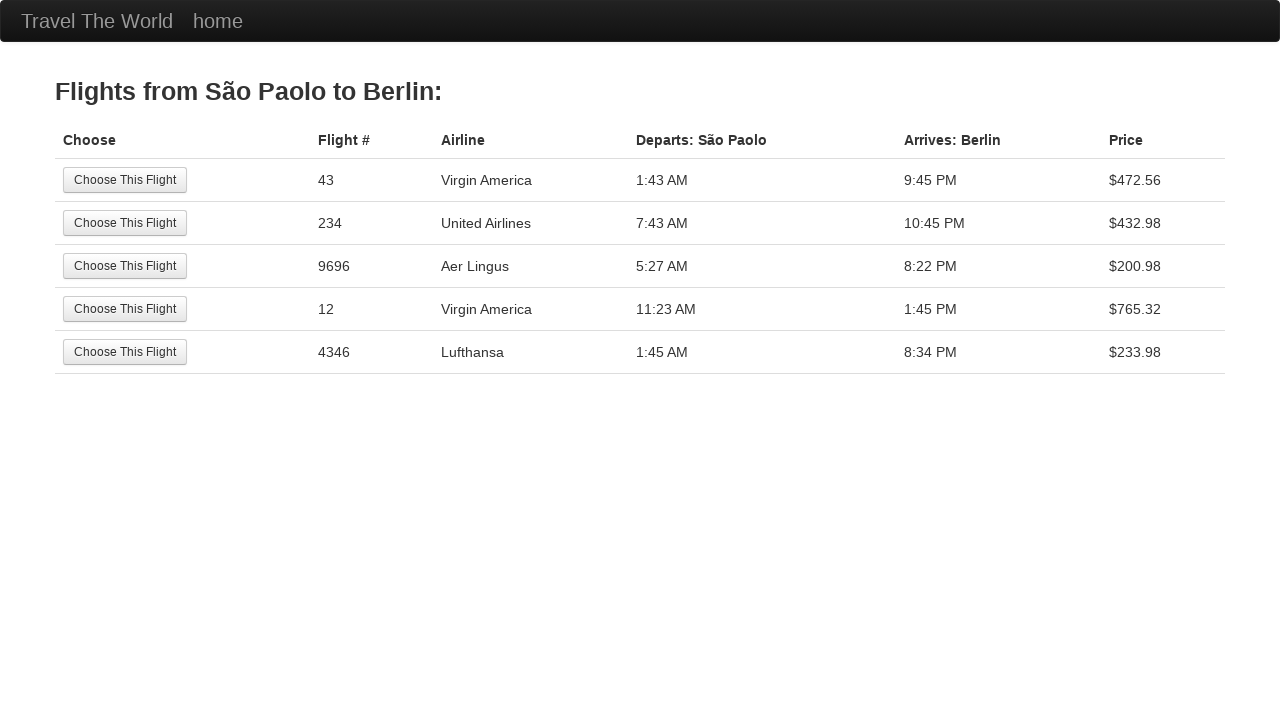

Flights page loaded with available options
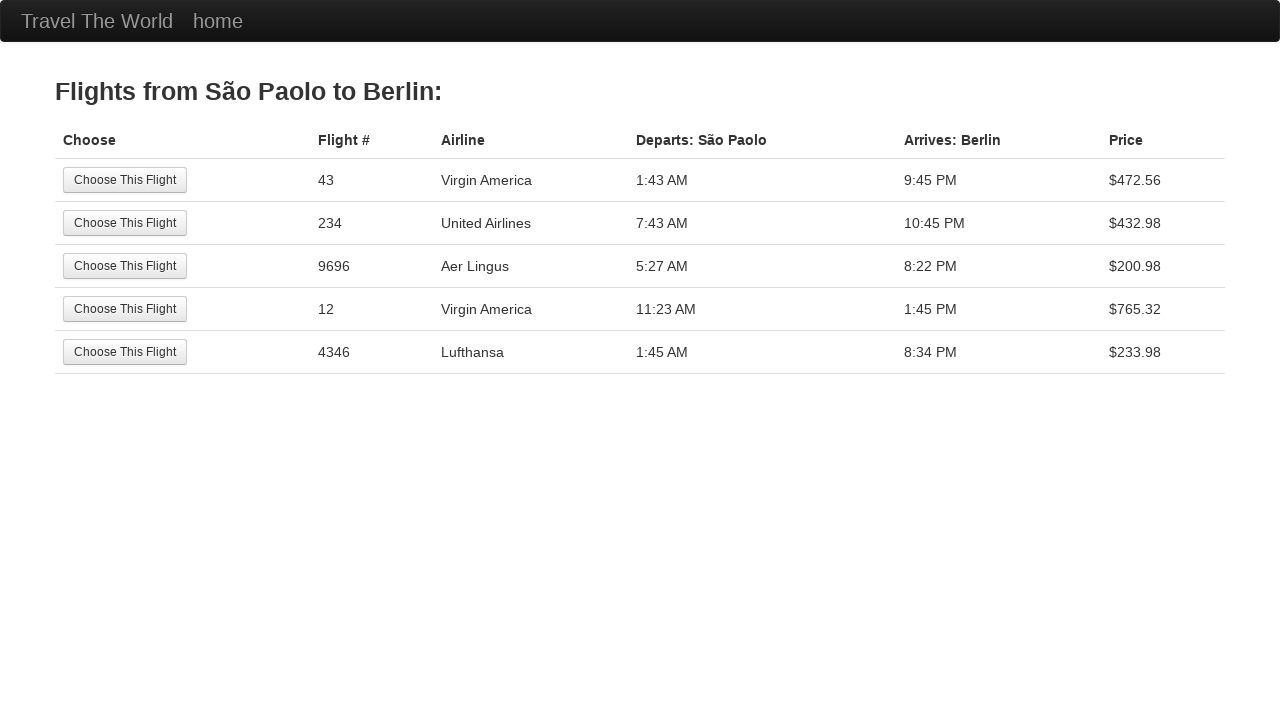

Selected the first available flight at (125, 180) on tr:nth-child(1) .btn
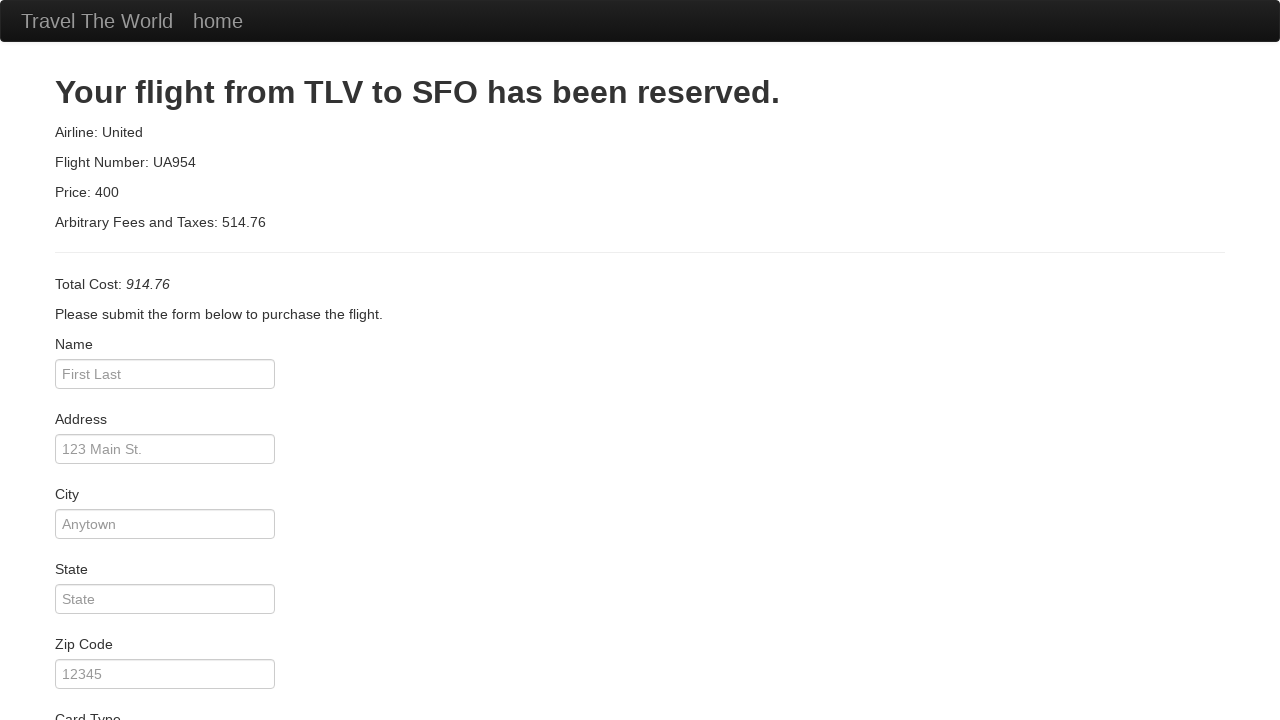

Clicked passenger name input field at (165, 374) on #inputName
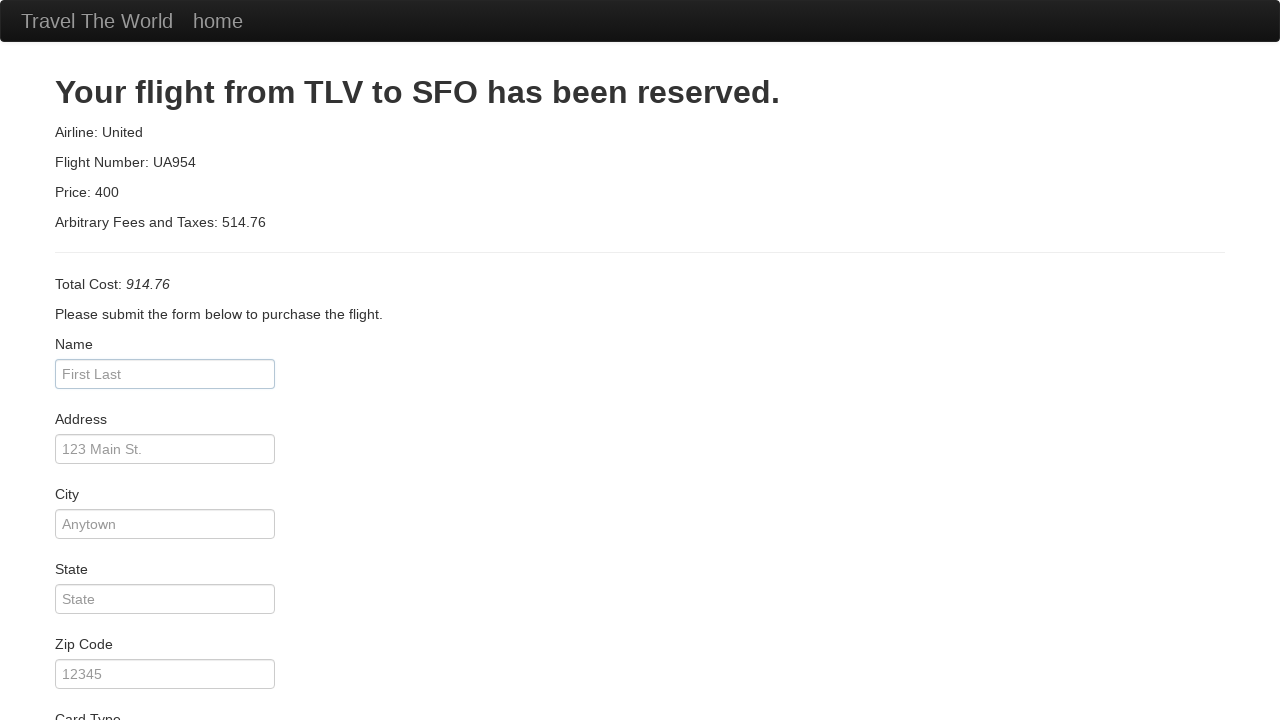

Filled passenger name as 'Jose' on #inputName
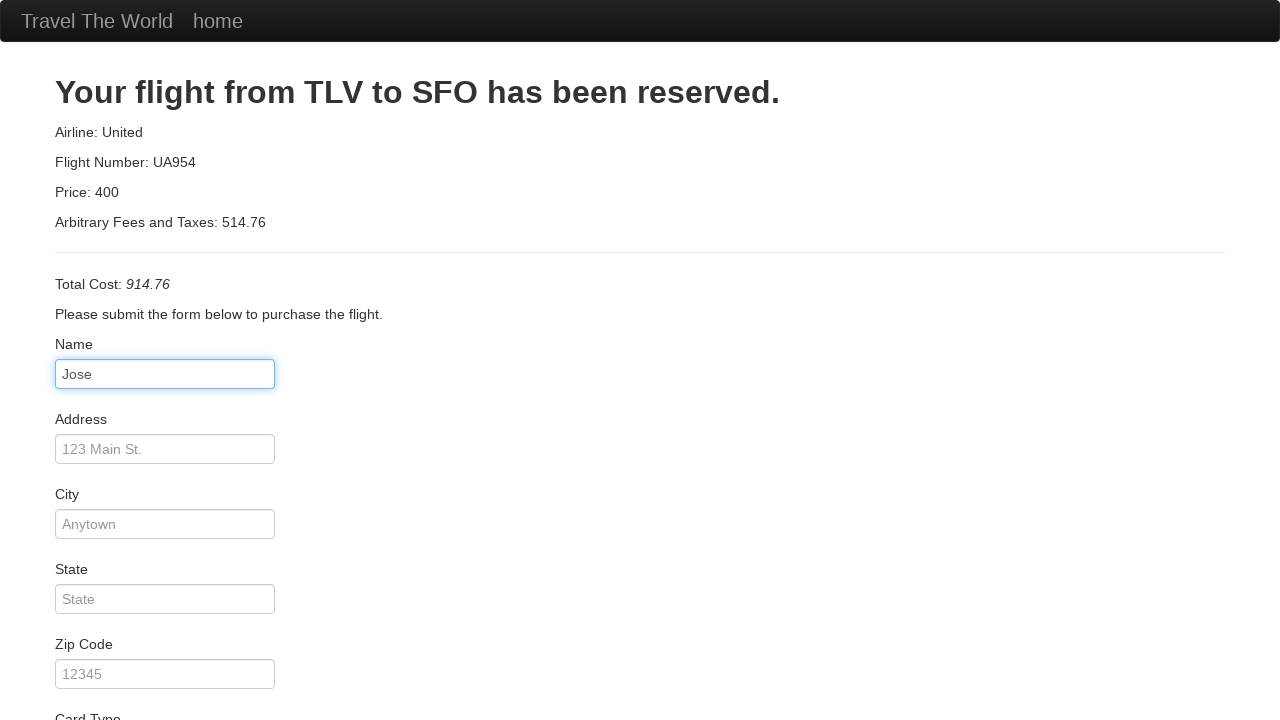

Filled address field with 'Rua CAçador' on #address
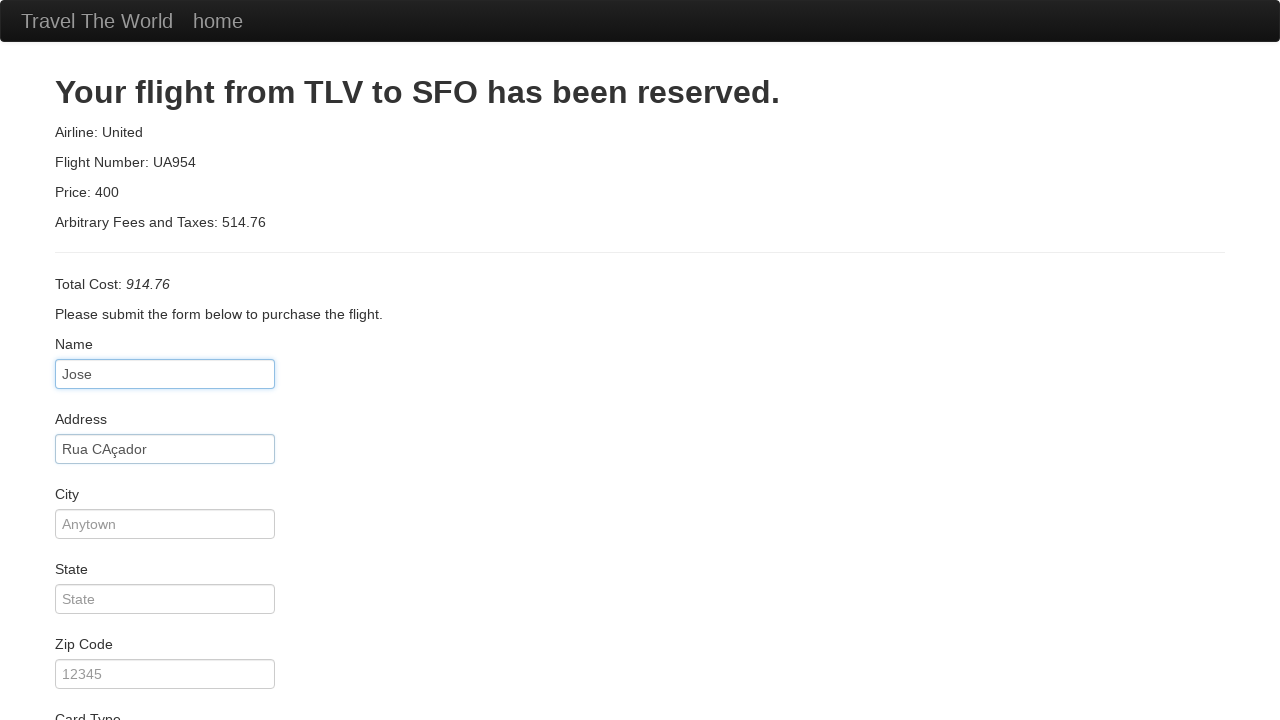

Filled city field with 'São Paulo' on #city
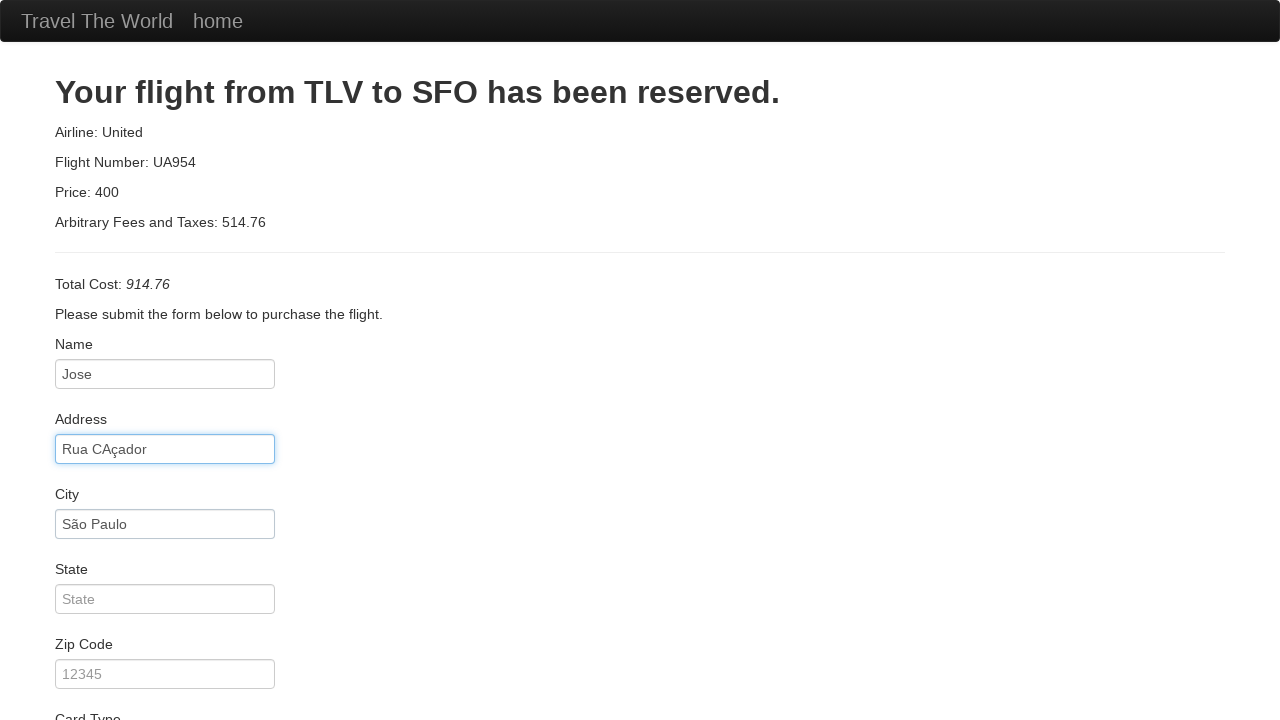

Filled state field with 'São Paulo' on #state
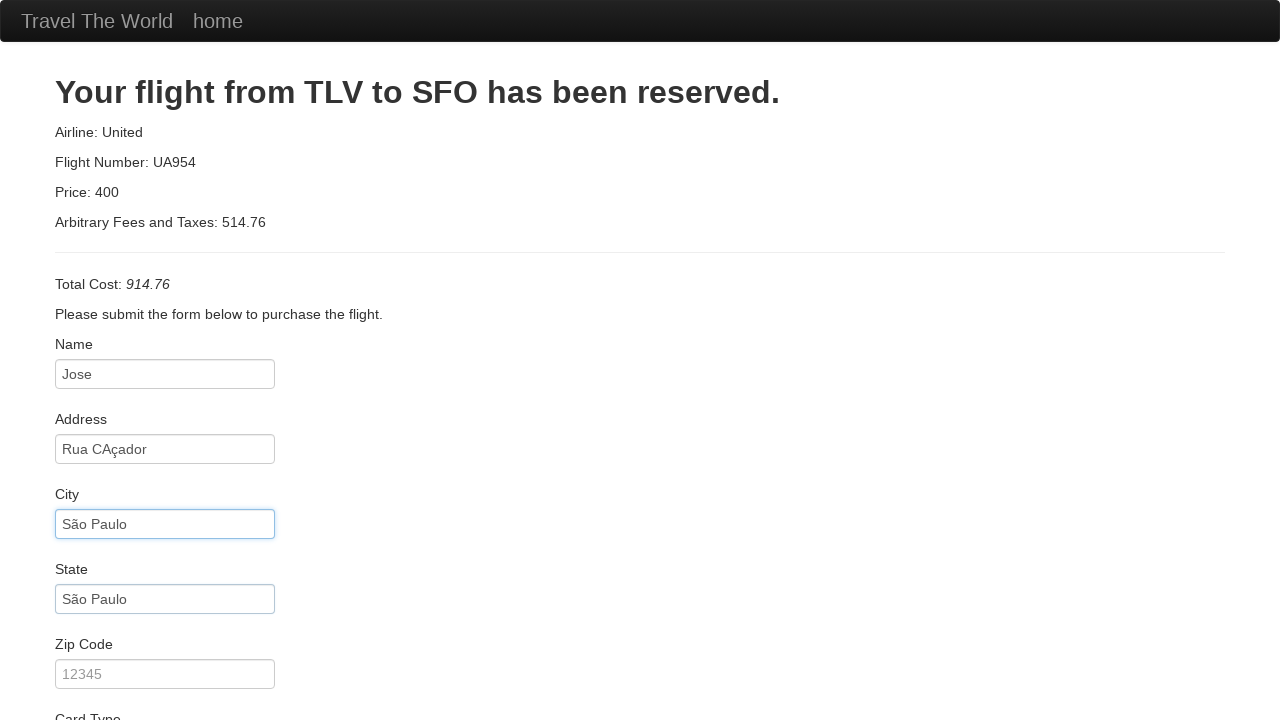

Clicked card type dropdown at (165, 360) on #cardType
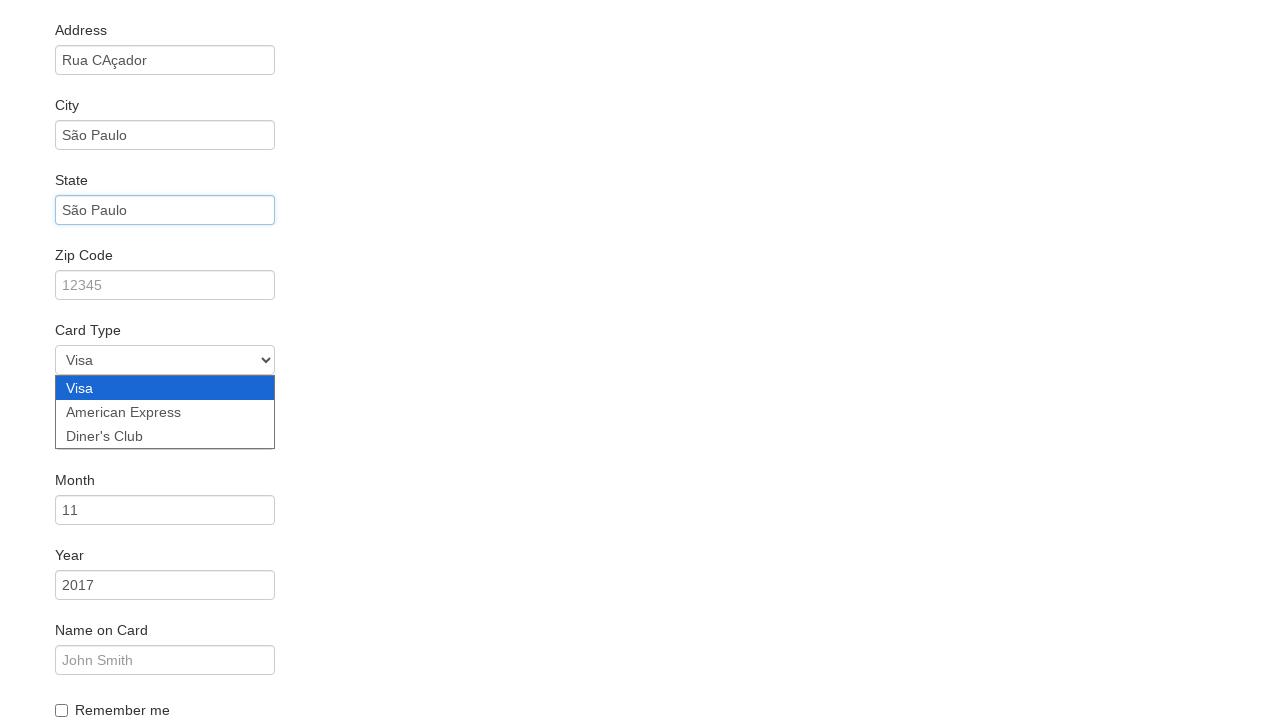

Selected American Express as card type on #cardType
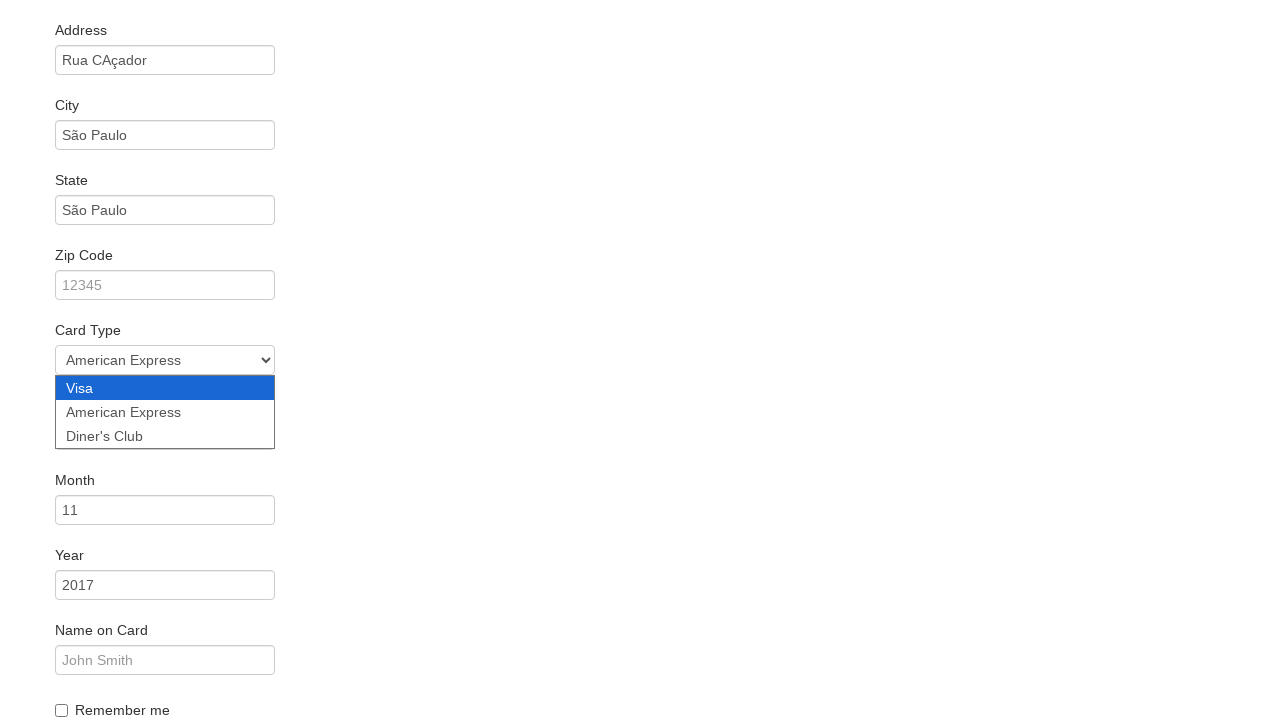

Clicked credit card year field at (165, 585) on #creditCardYear
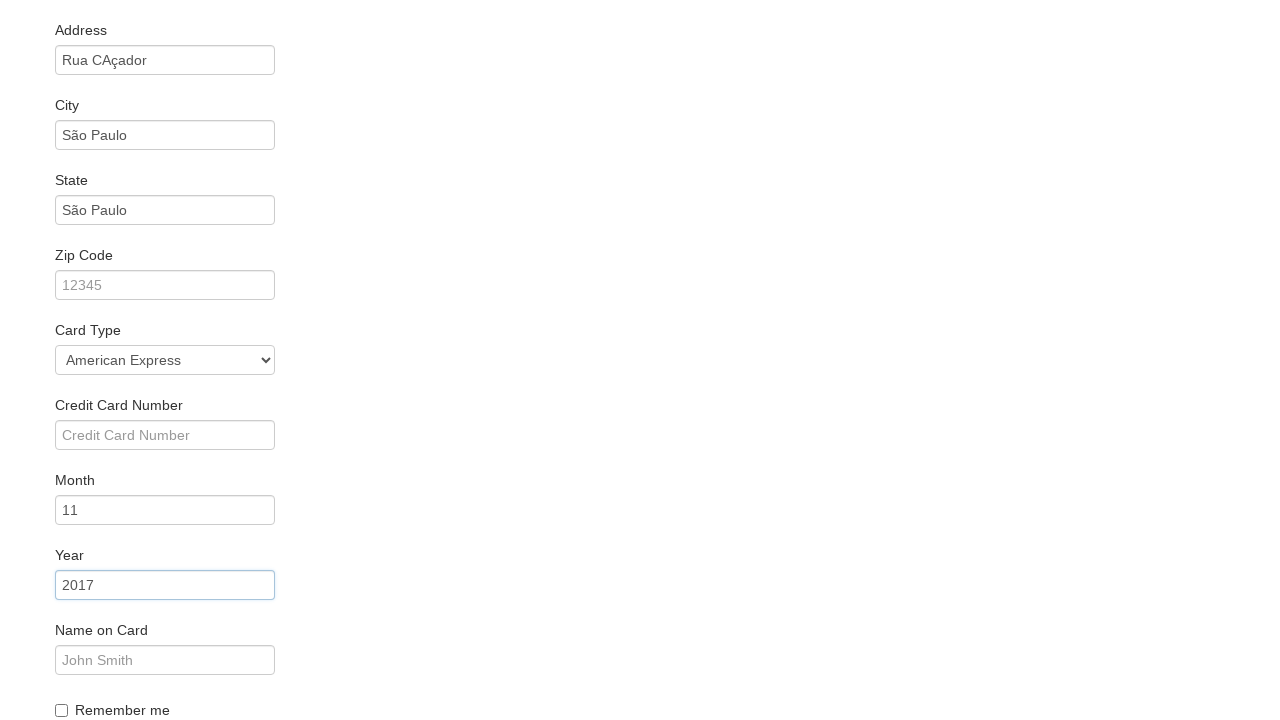

Checked remember me checkbox at (62, 710) on #rememberMe
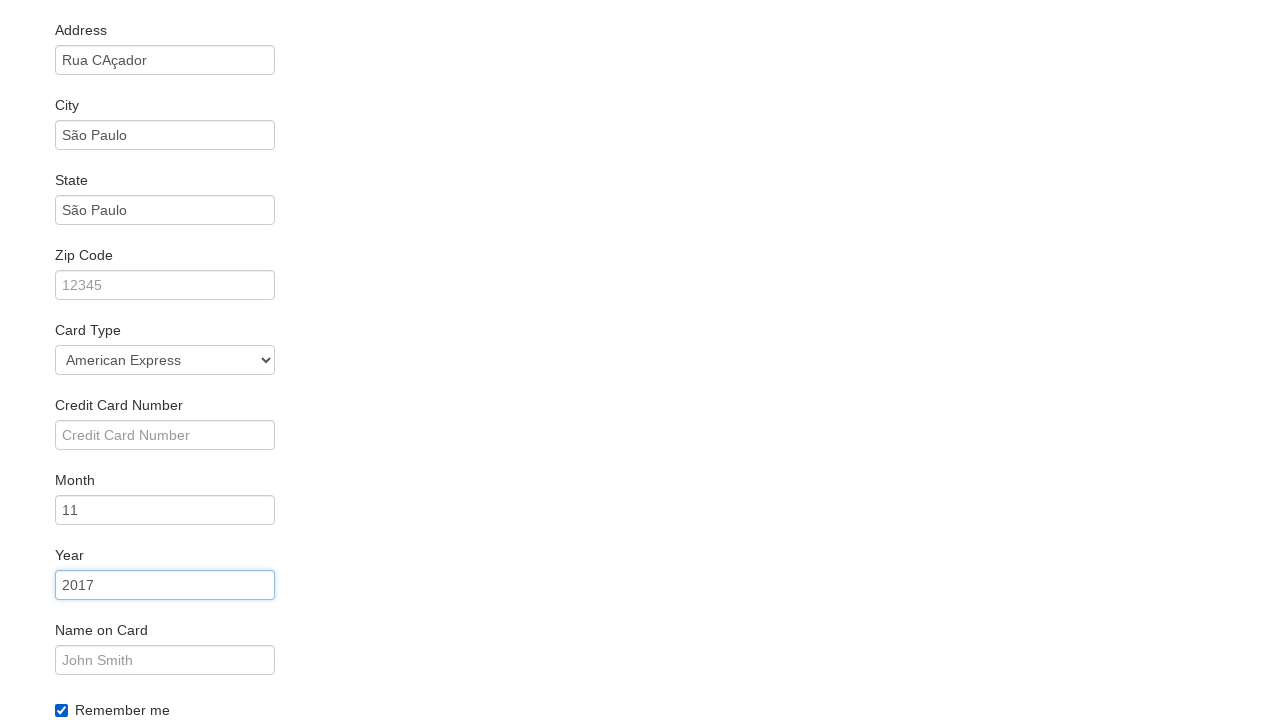

Clicked Purchase Flight button to complete booking at (118, 685) on .btn-primary
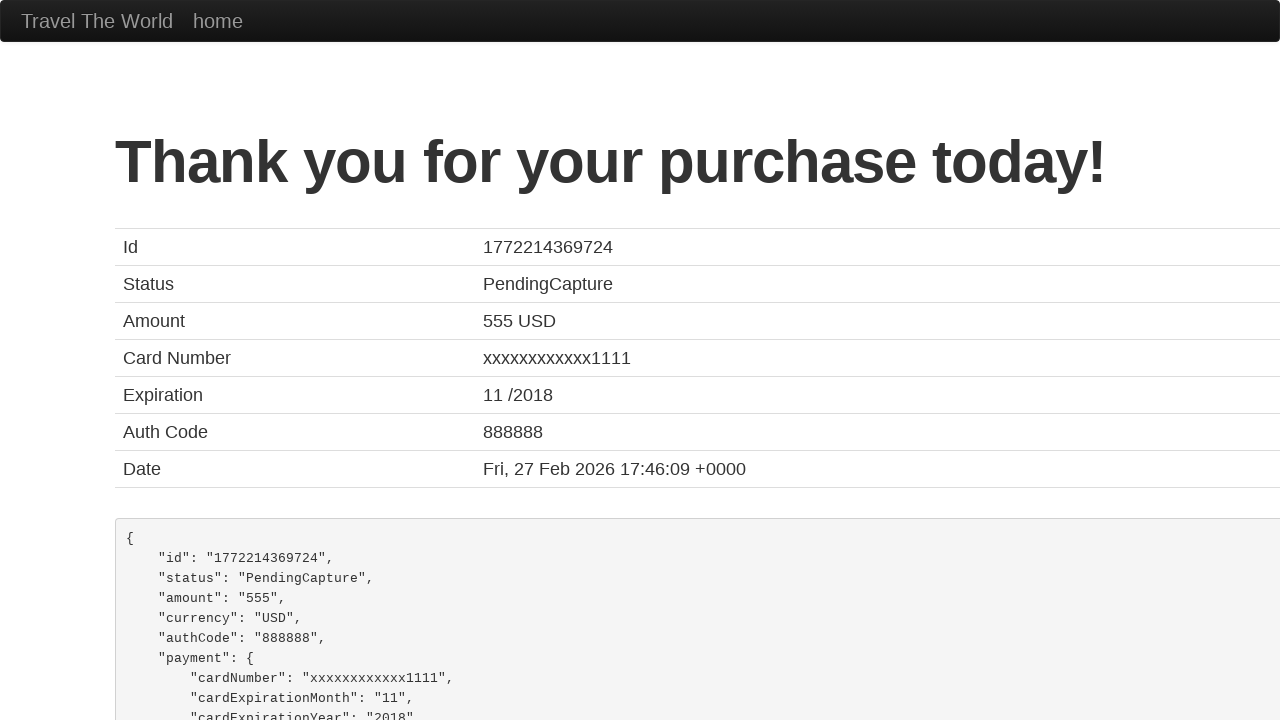

Flight booking confirmation page loaded successfully
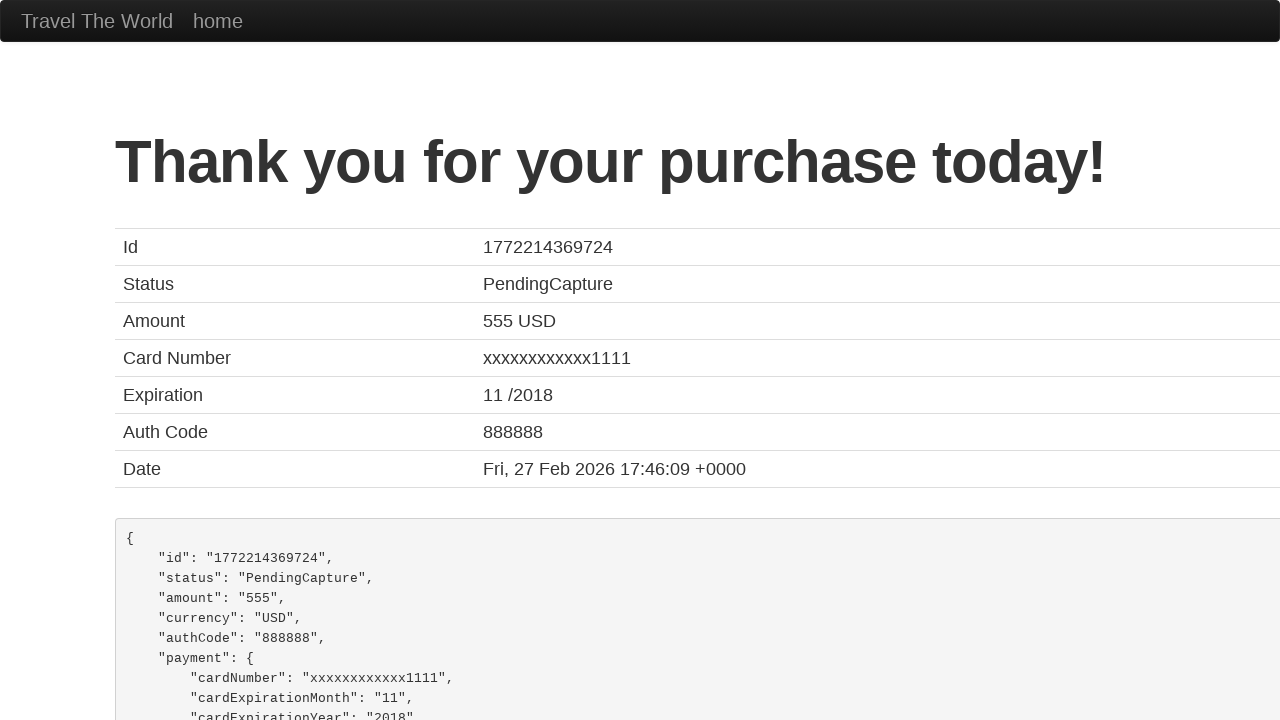

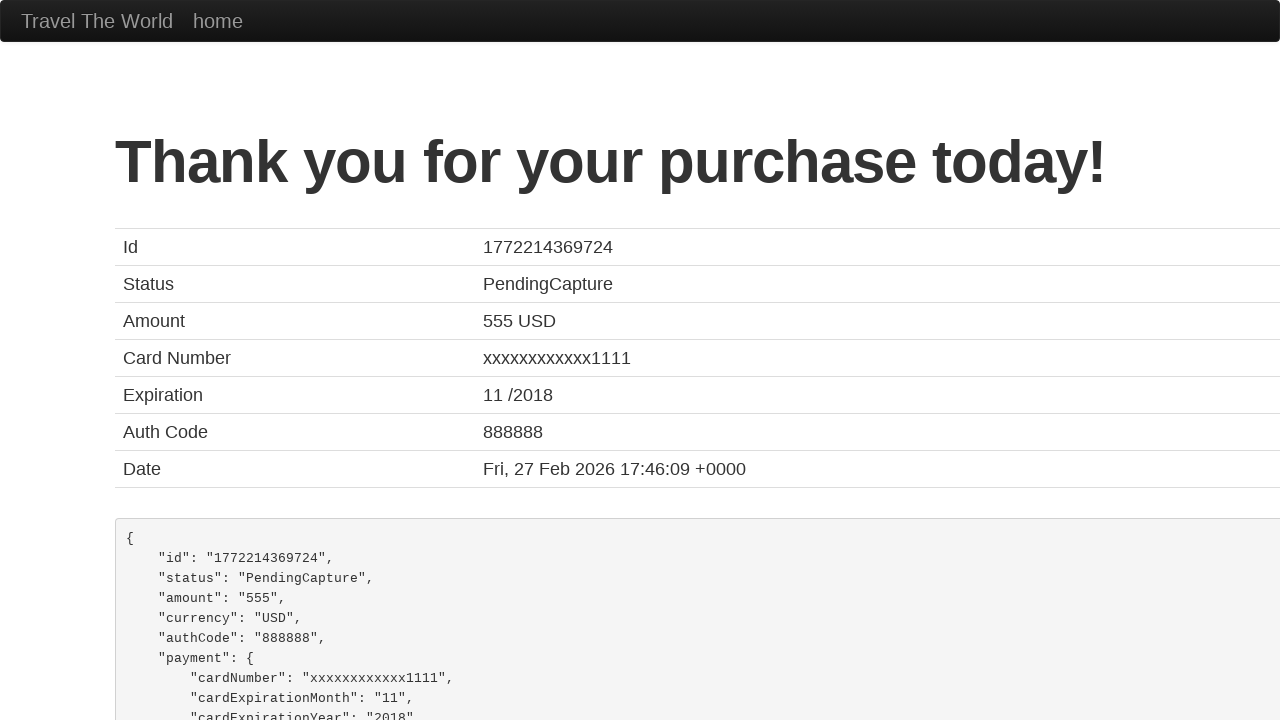